Tests that pressing Escape cancels edits and restores original text

Starting URL: https://demo.playwright.dev/todomvc

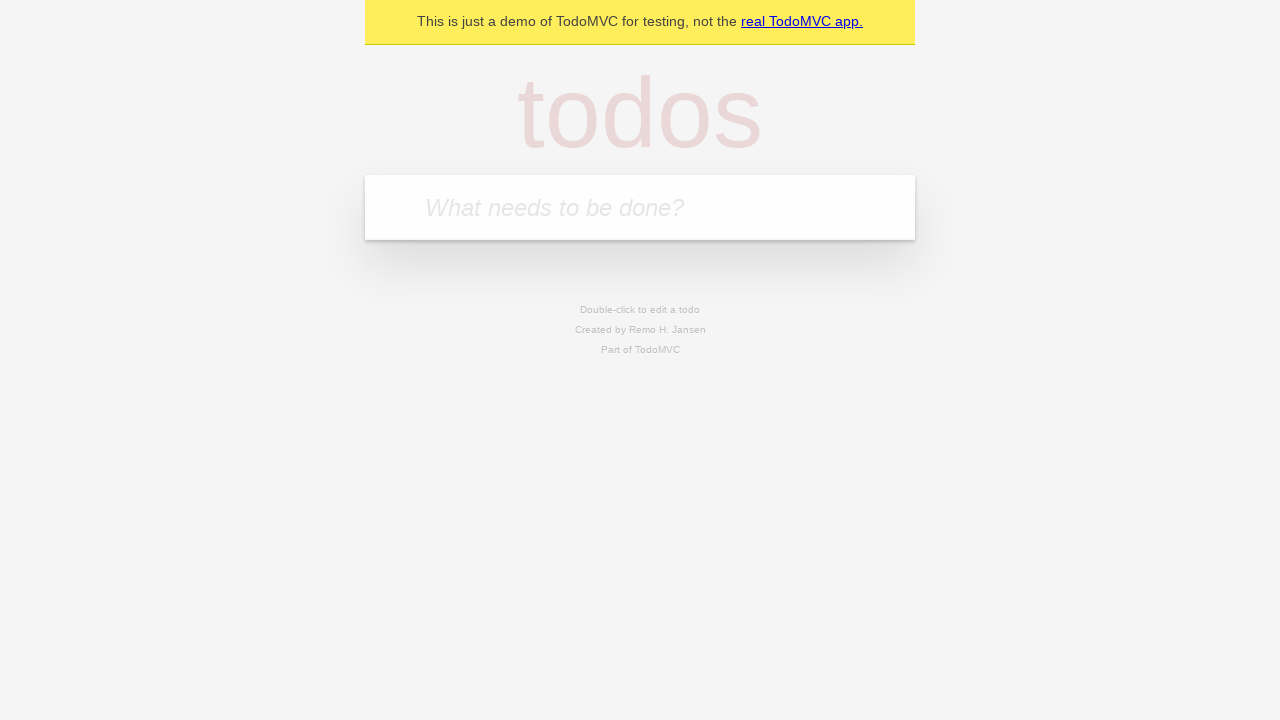

Filled new todo input with 'buy some cheese' on internal:attr=[placeholder="What needs to be done?"i]
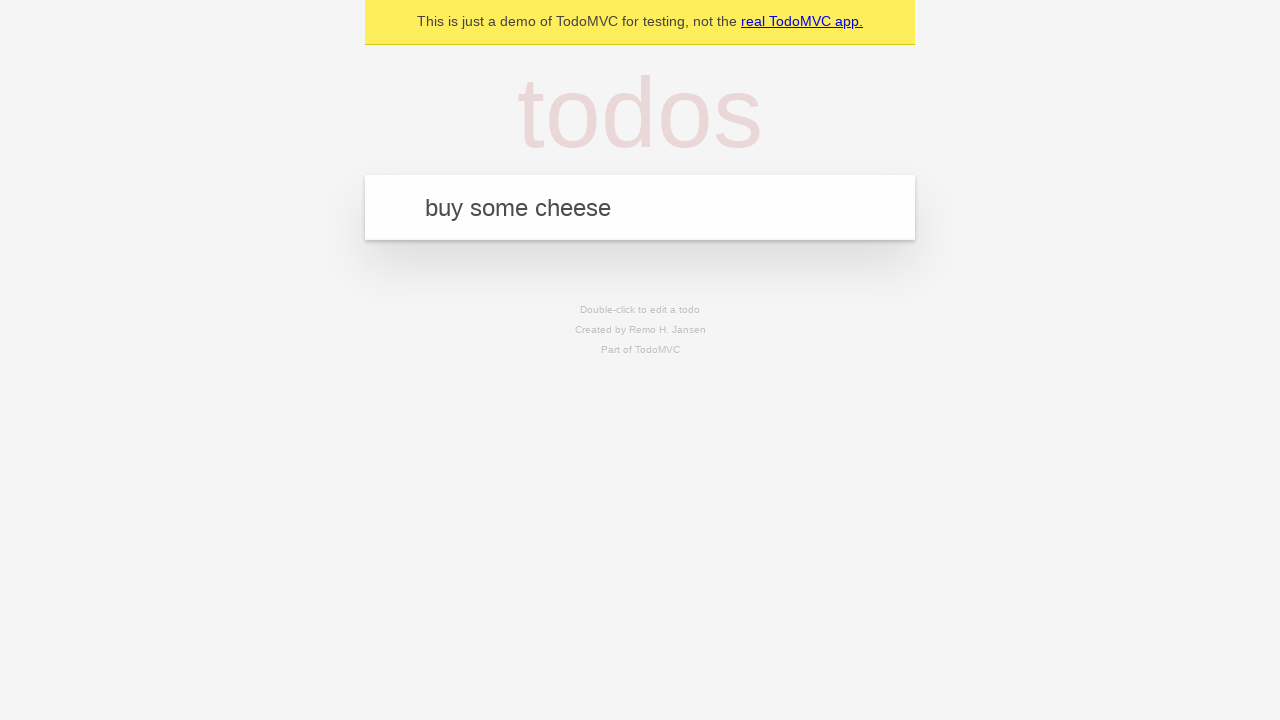

Pressed Enter to create todo 'buy some cheese' on internal:attr=[placeholder="What needs to be done?"i]
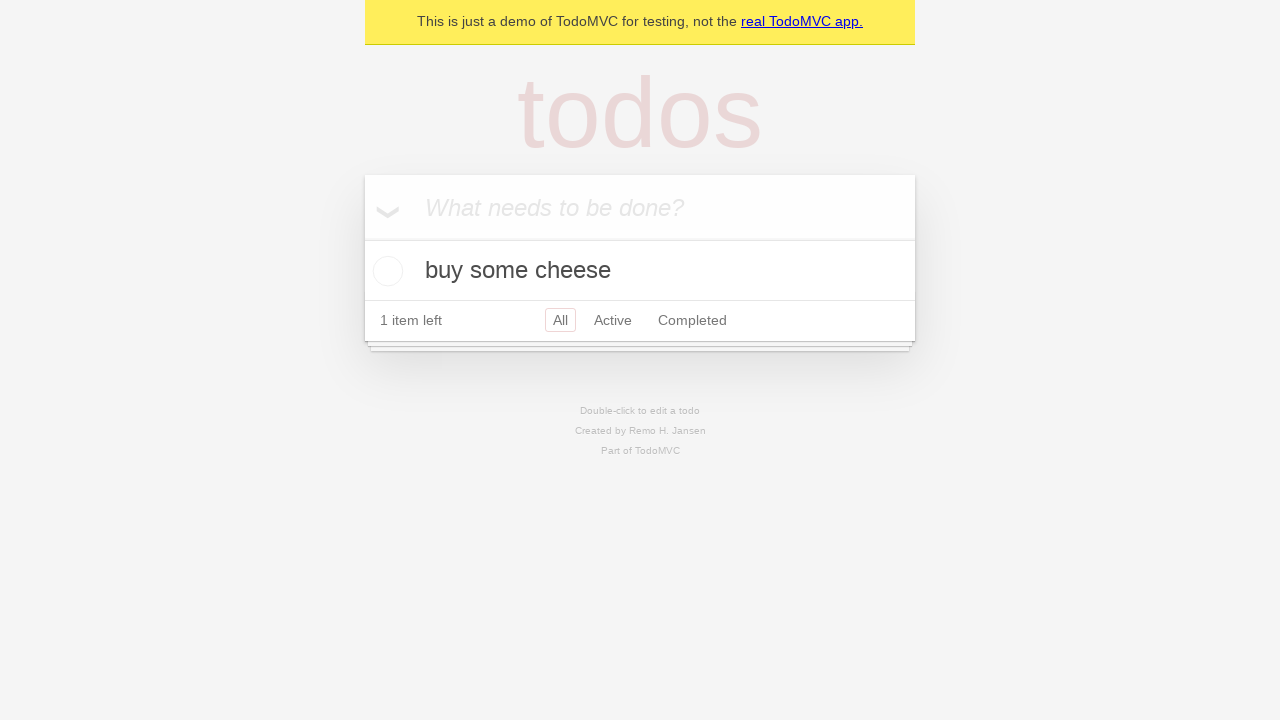

Filled new todo input with 'feed the cat' on internal:attr=[placeholder="What needs to be done?"i]
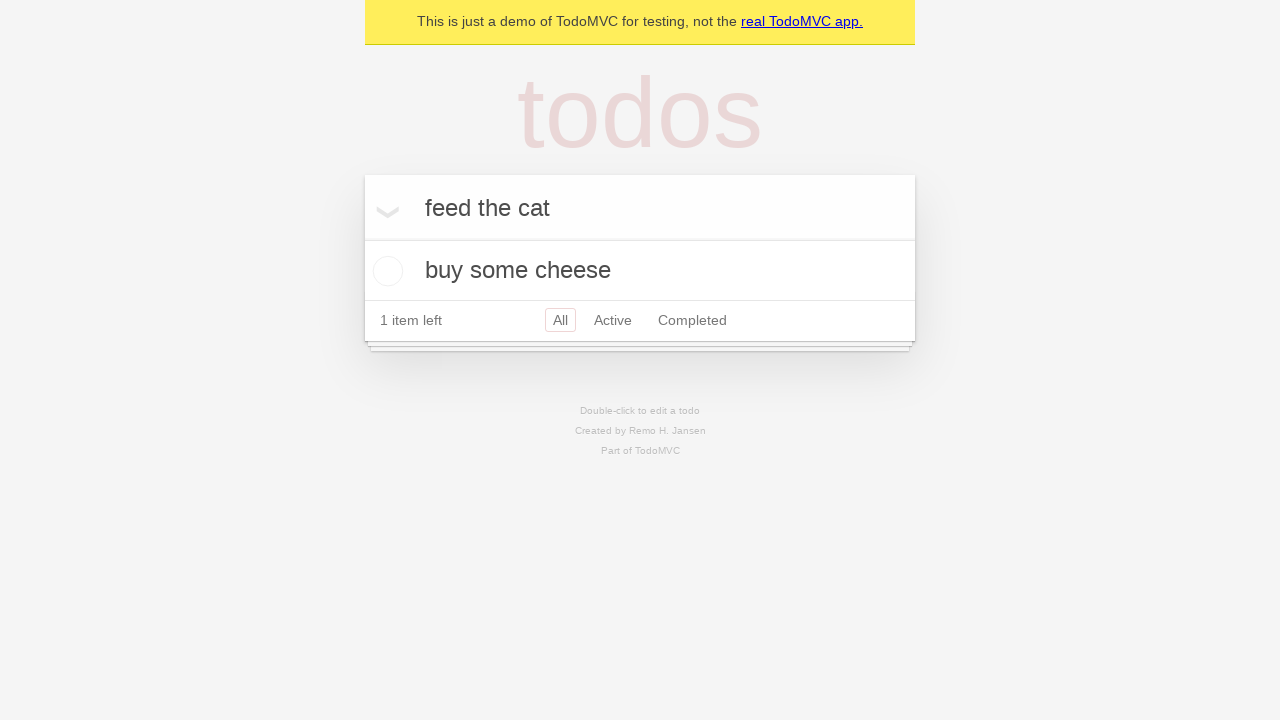

Pressed Enter to create todo 'feed the cat' on internal:attr=[placeholder="What needs to be done?"i]
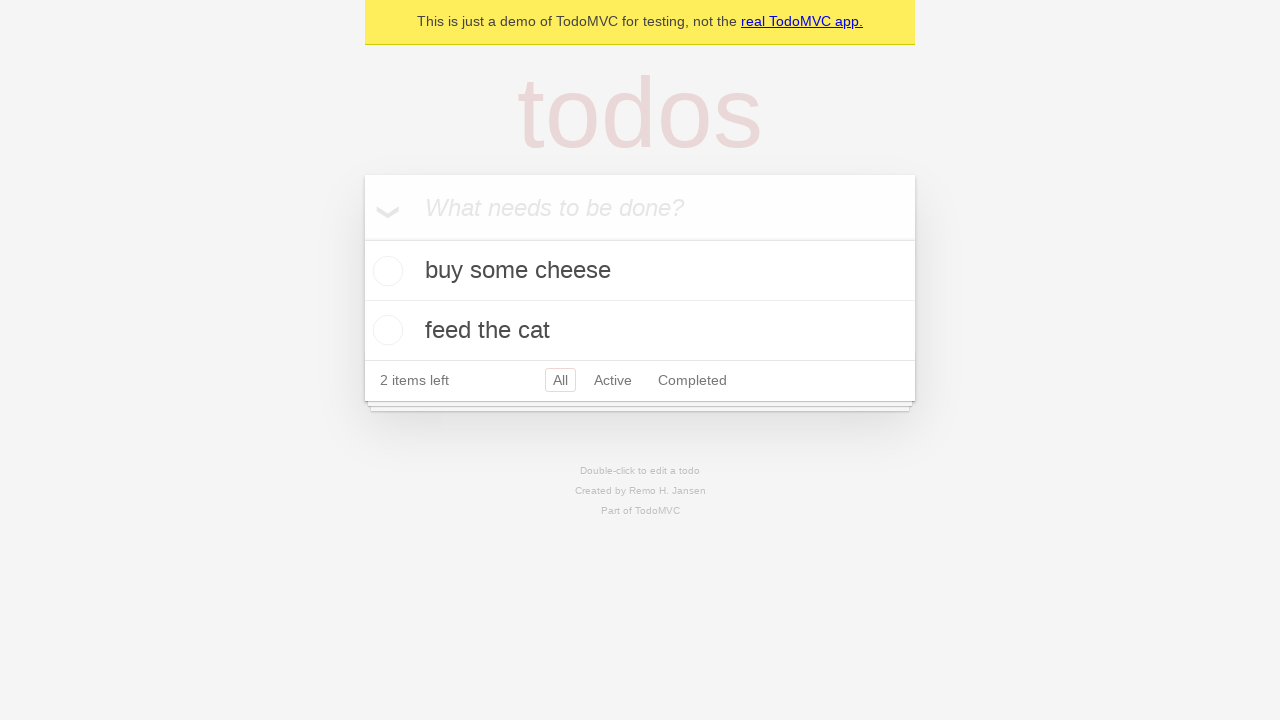

Filled new todo input with 'book a doctors appointment' on internal:attr=[placeholder="What needs to be done?"i]
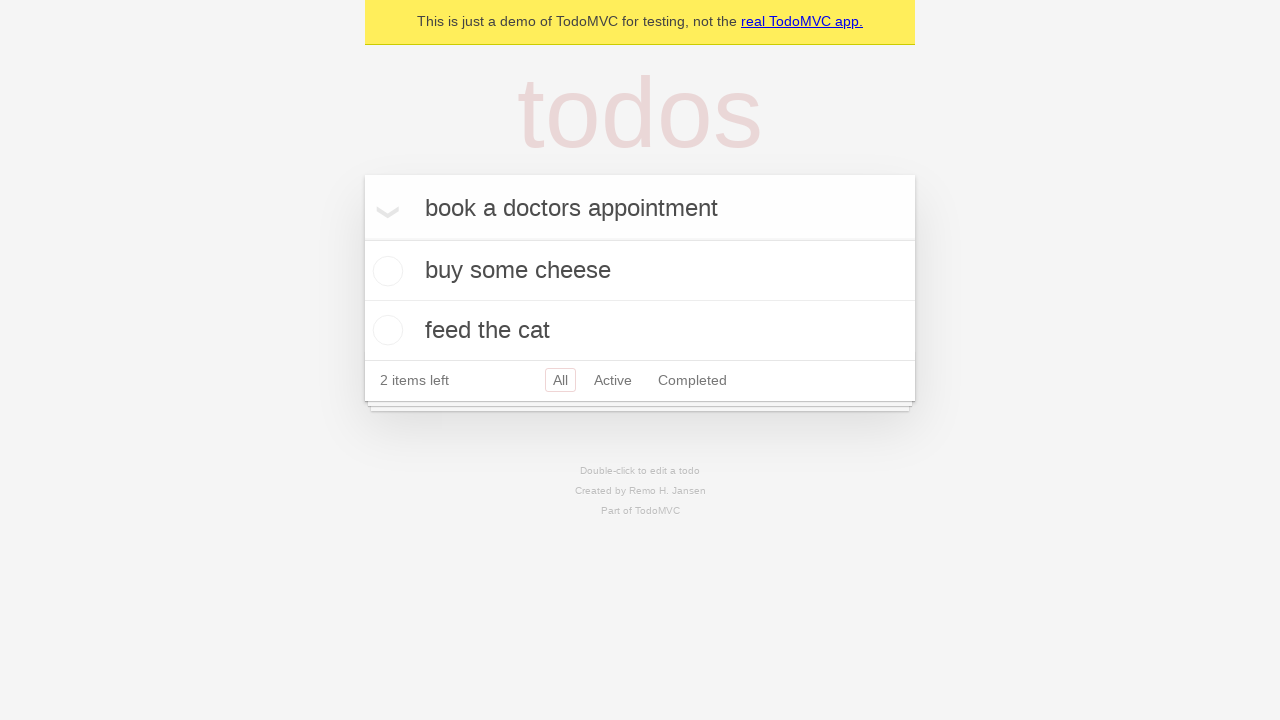

Pressed Enter to create todo 'book a doctors appointment' on internal:attr=[placeholder="What needs to be done?"i]
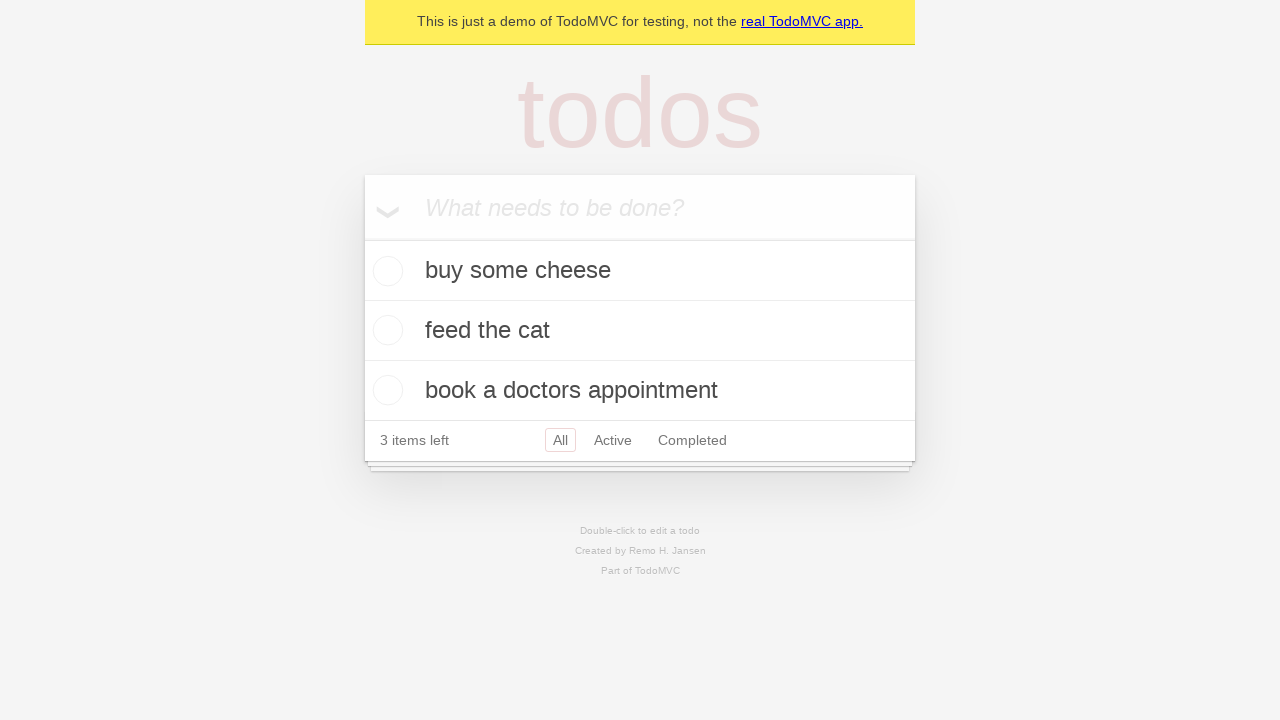

Double-clicked on the second todo item to enter edit mode at (640, 331) on internal:testid=[data-testid="todo-item"s] >> nth=1
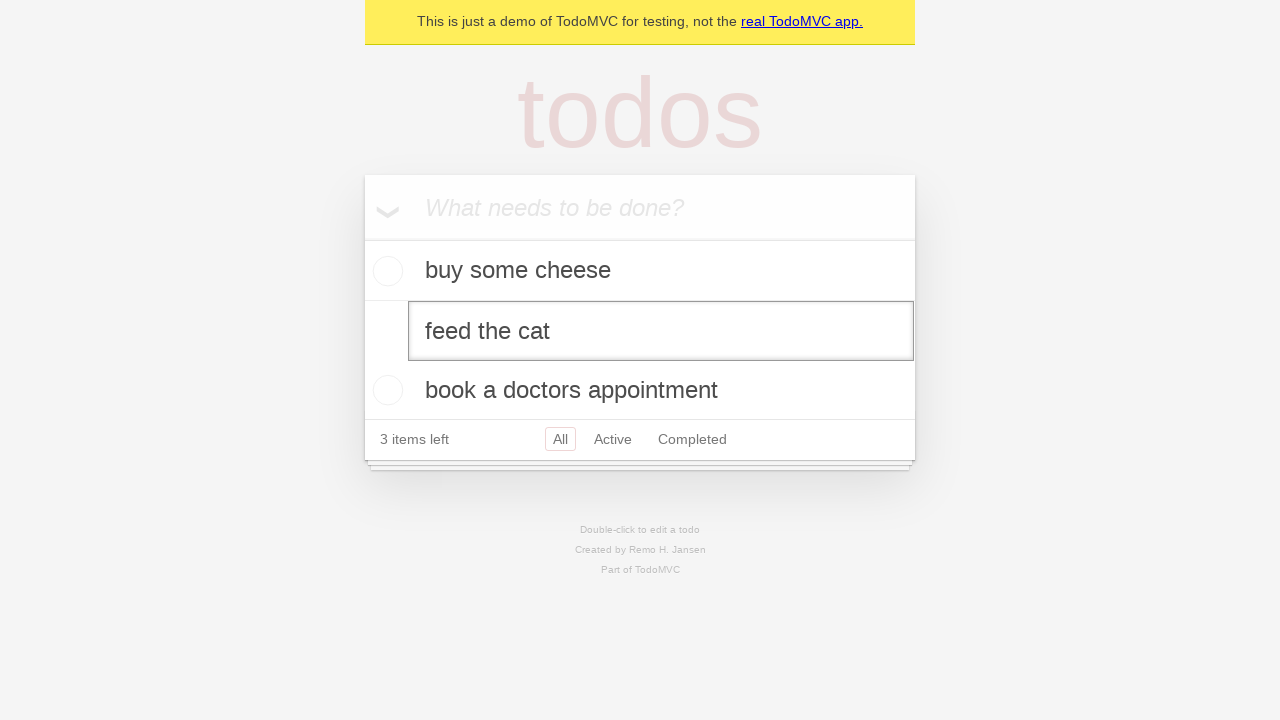

Filled edit input with 'buy some sausages' on internal:testid=[data-testid="todo-item"s] >> nth=1 >> internal:role=textbox[nam
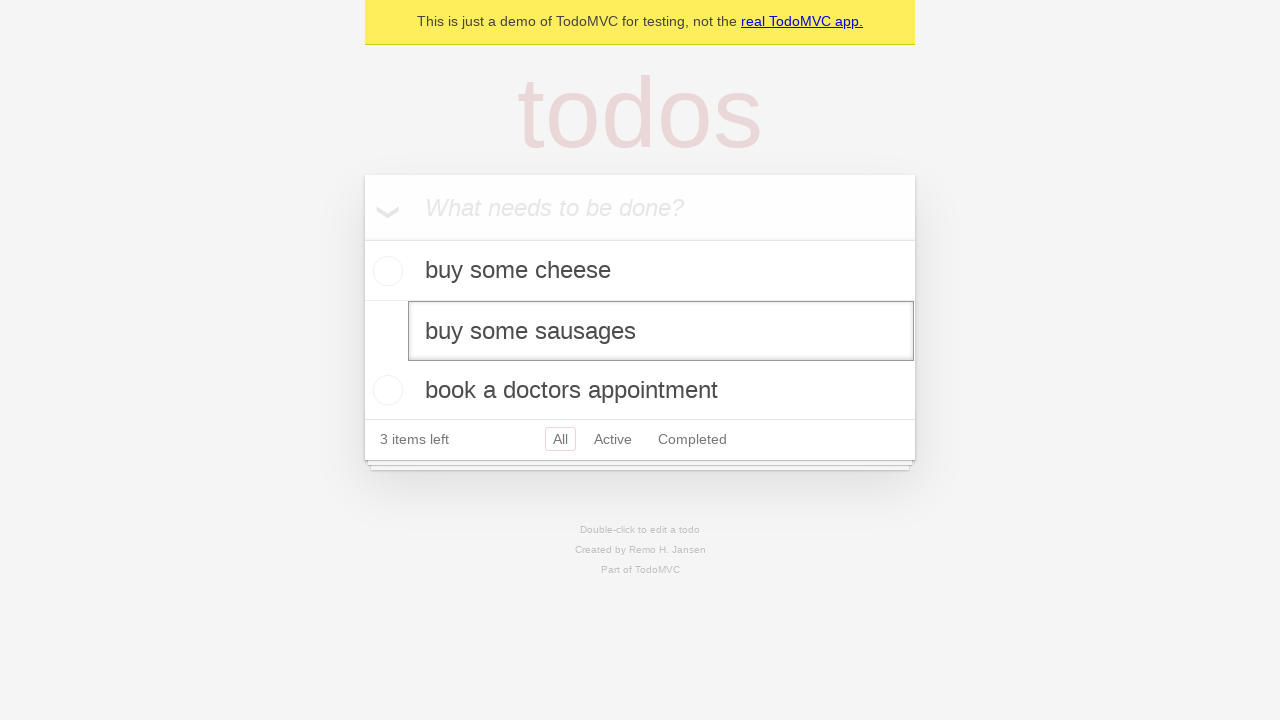

Pressed Escape to cancel edit and restore original text on internal:testid=[data-testid="todo-item"s] >> nth=1 >> internal:role=textbox[nam
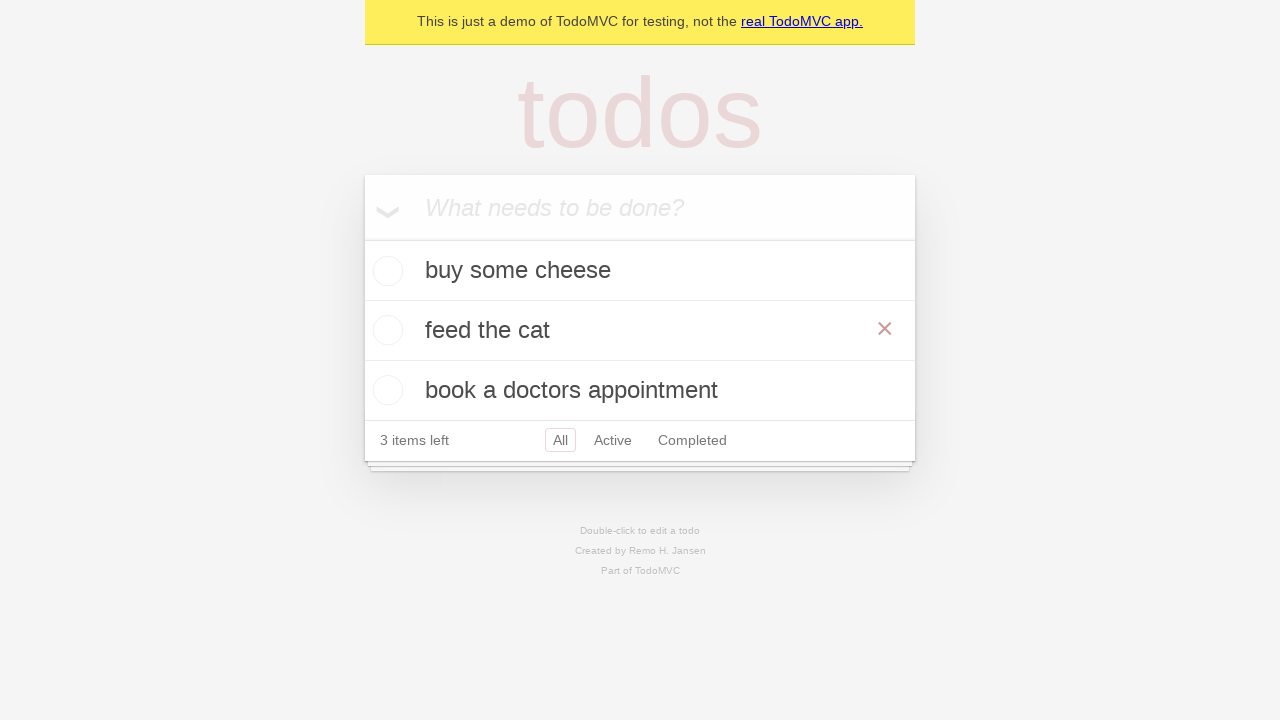

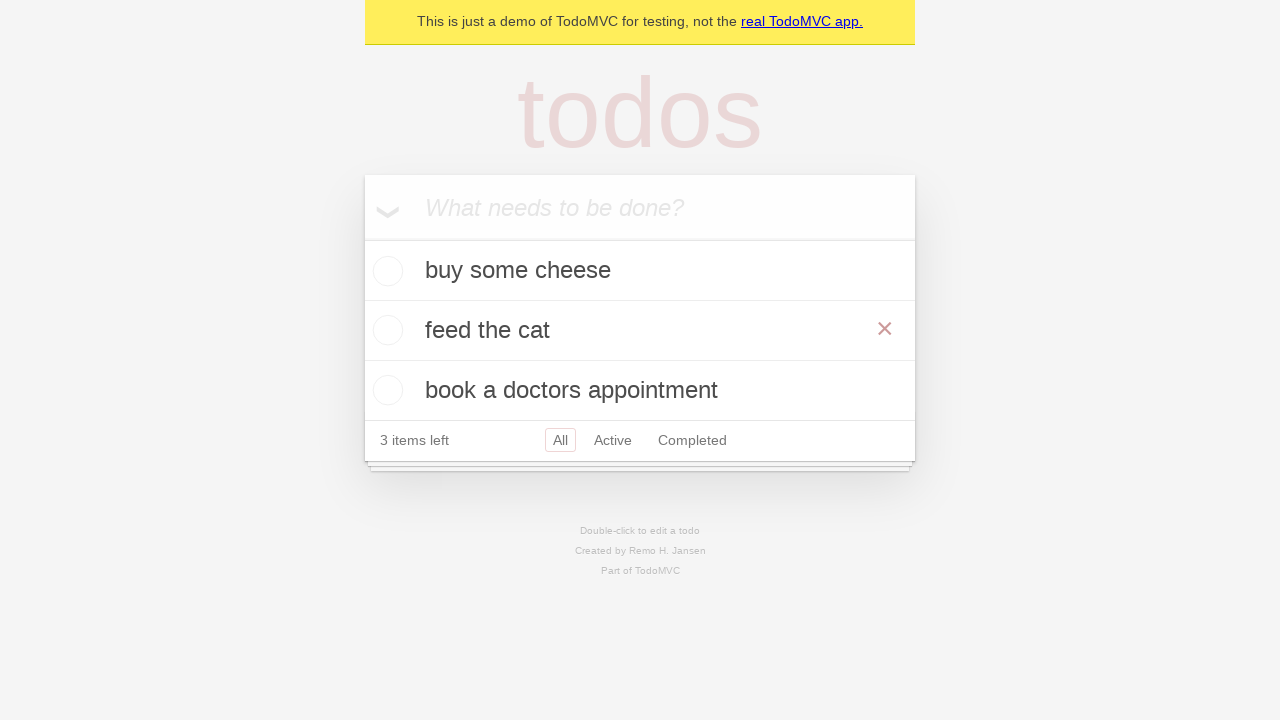